Tests the DemoQA practice form by filling in the subjects input field and interacting with the form elements including file upload

Starting URL: https://demoqa.com/automation-practice-form

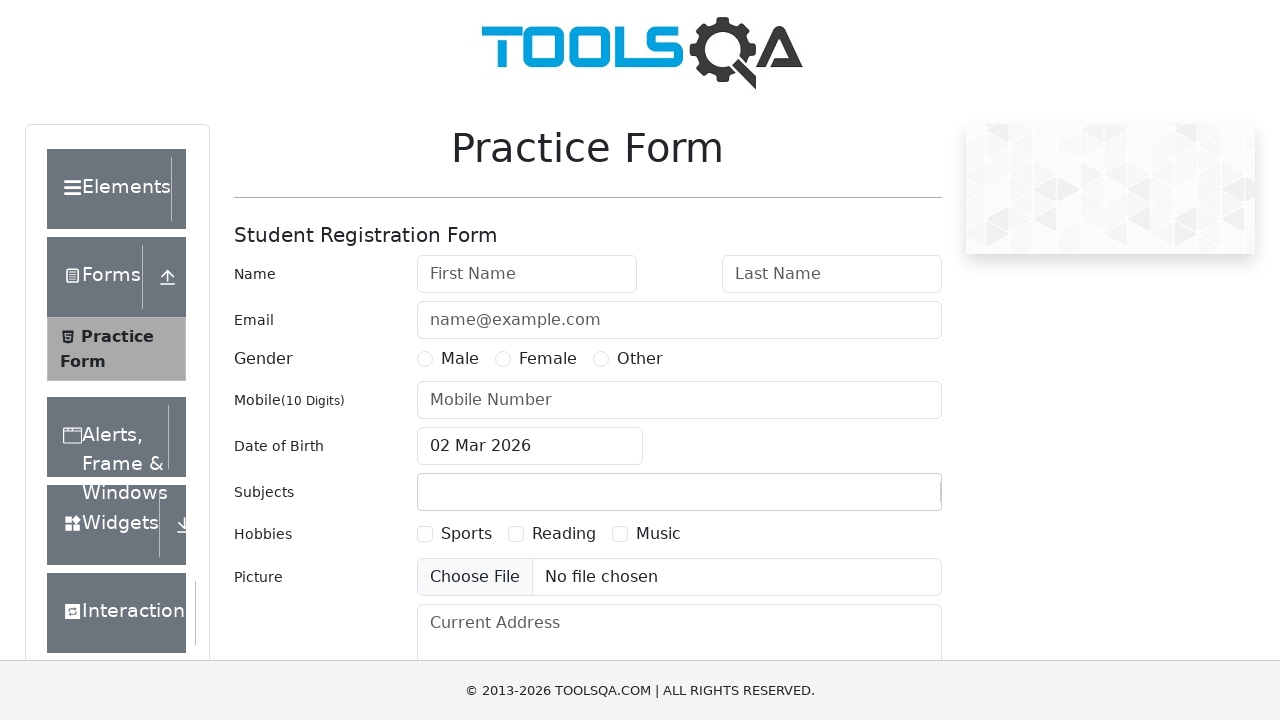

Filled subjects input field with 'max' on input#subjectsInput
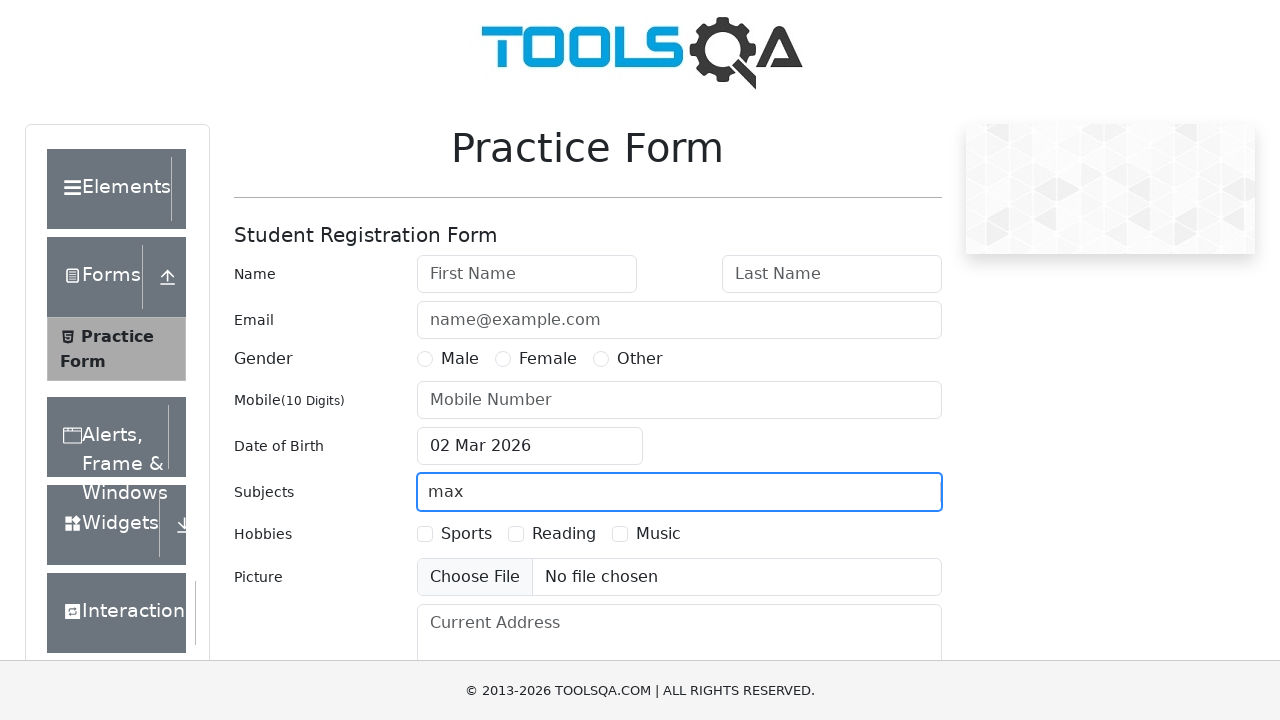

Waited 1 second for autocomplete to appear
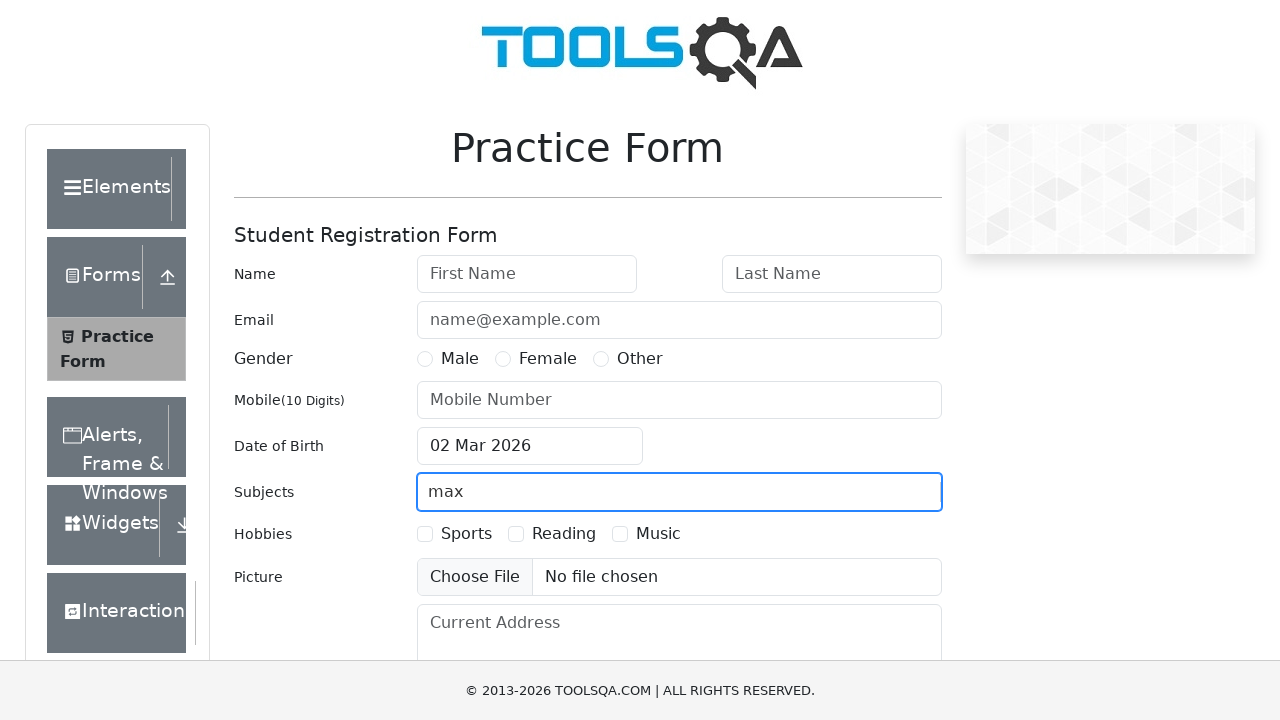

Scrolled down the page by 300 pixels
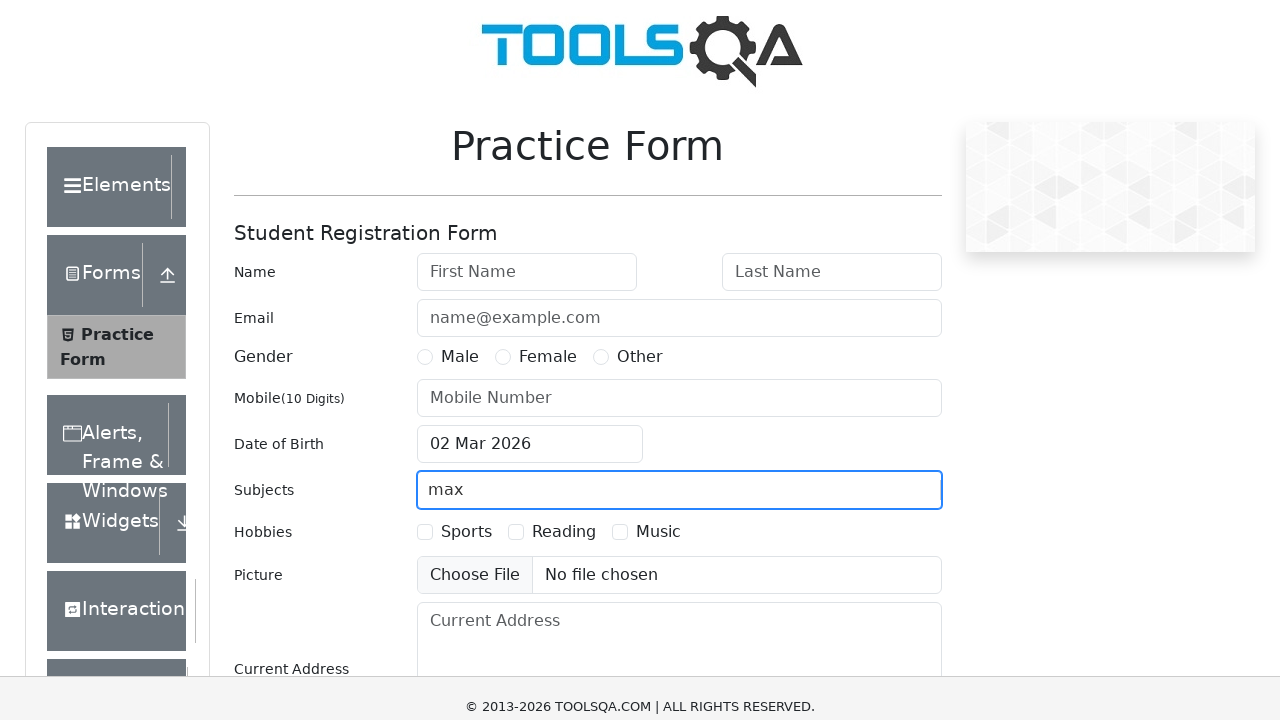

File upload input element became visible
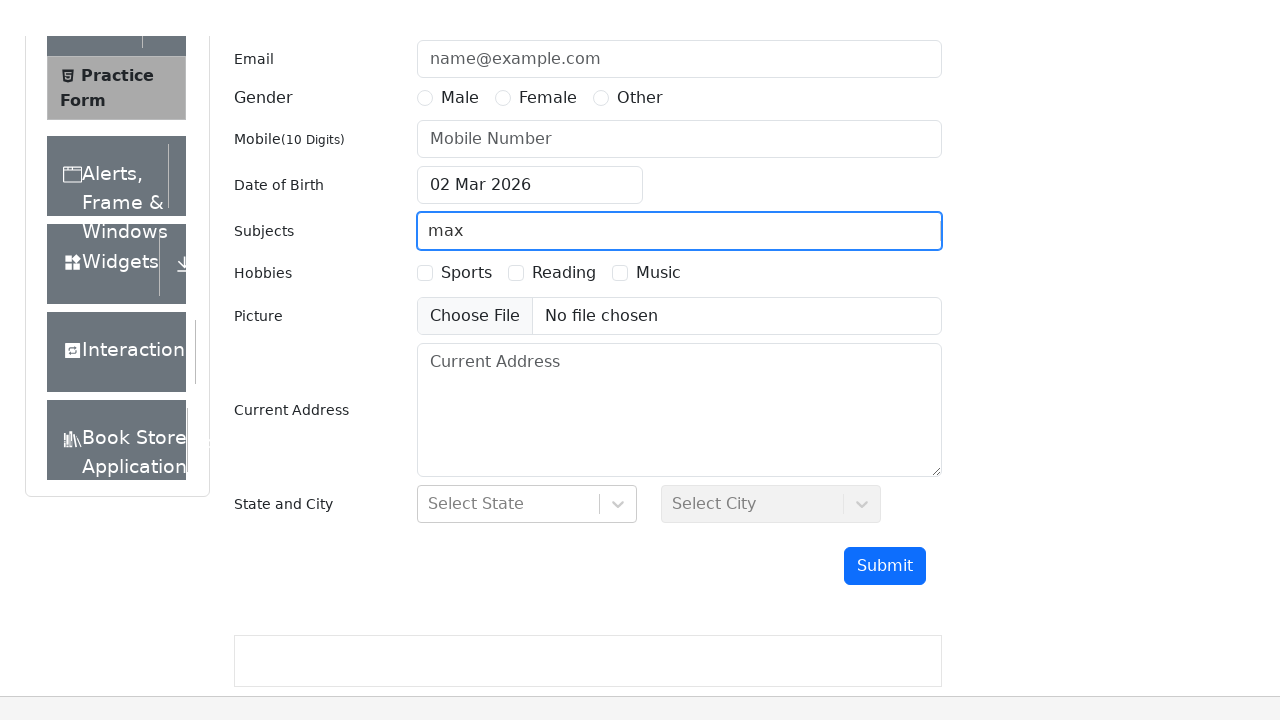

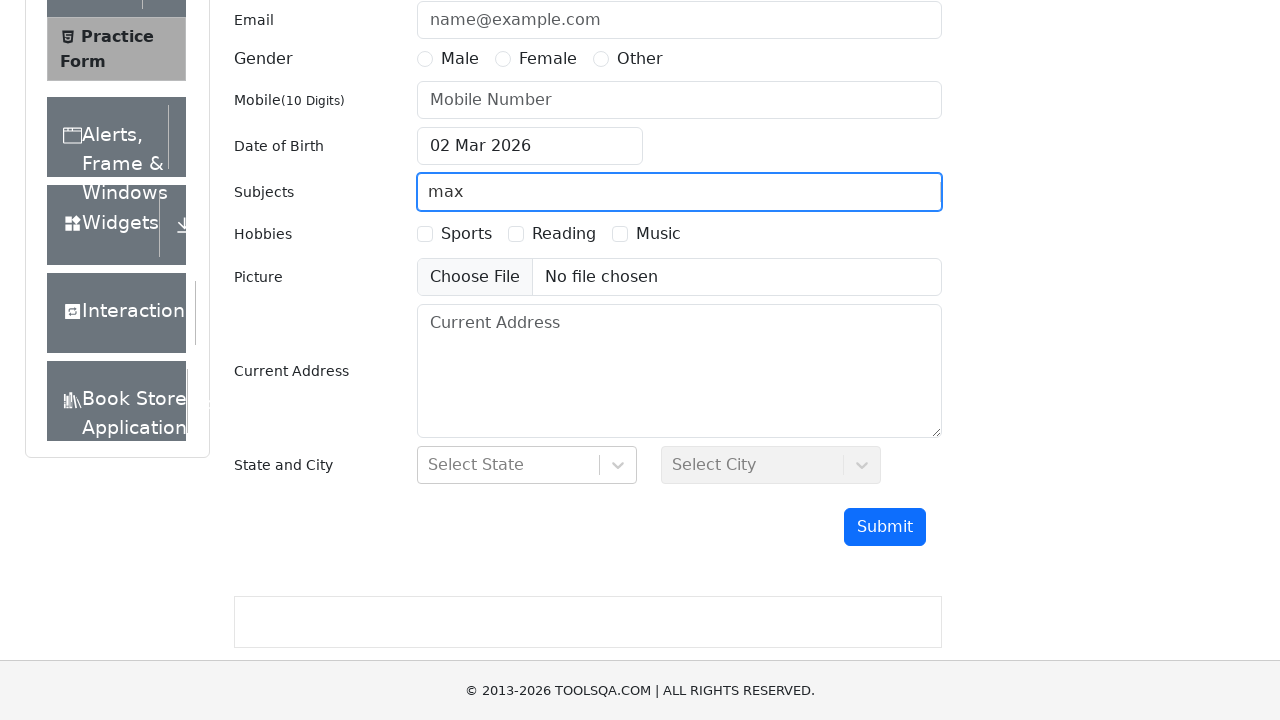